Tests registration form validation by entering mismatched passwords and verifying the confirmation error message

Starting URL: https://alada.vn/tai-khoan/dang-ky.html

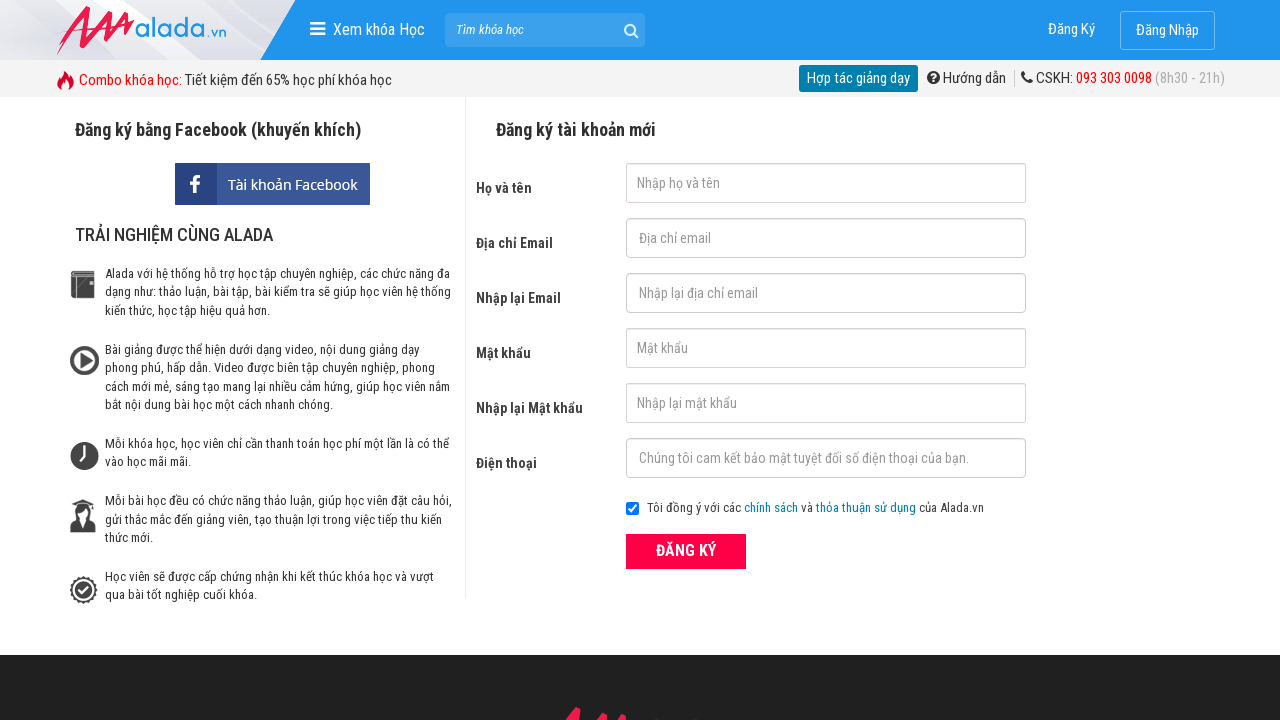

Filled password field with '123456' on #txtPassword
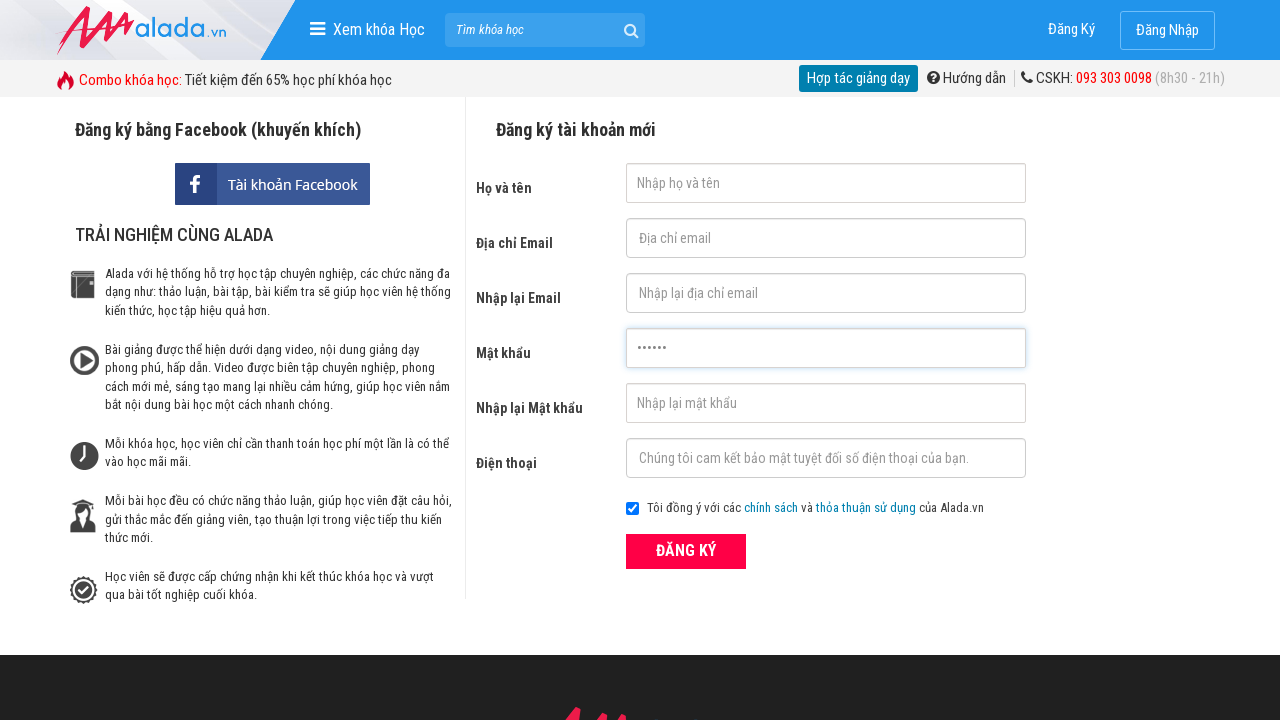

Filled confirm password field with '123457' (mismatched) on #txtCPassword
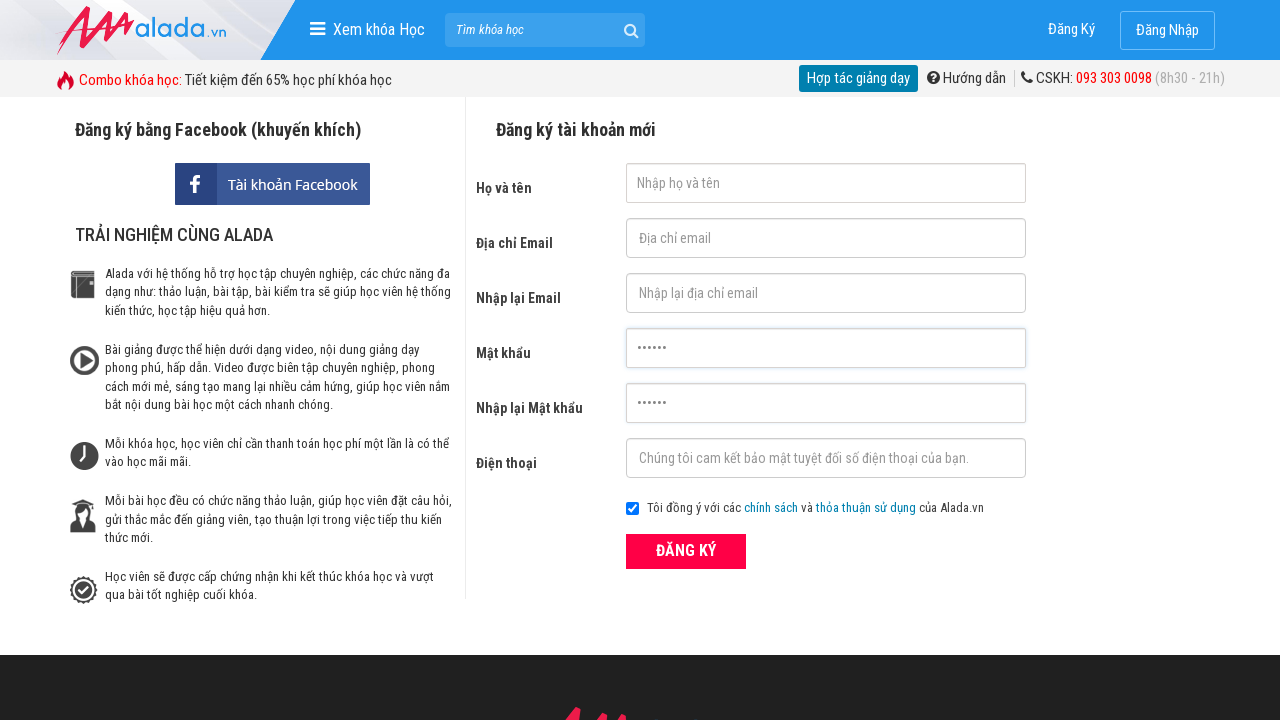

Clicked submit button at (686, 551) on button[type='submit']
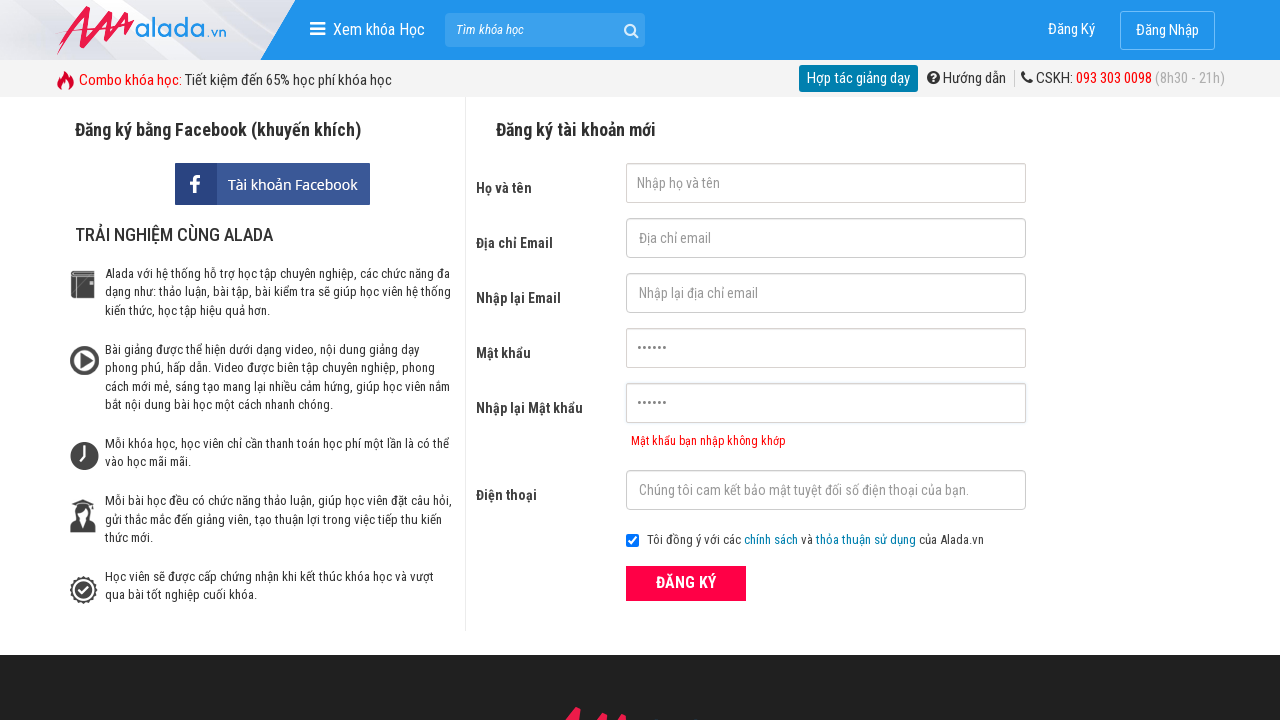

Password mismatch error message appeared
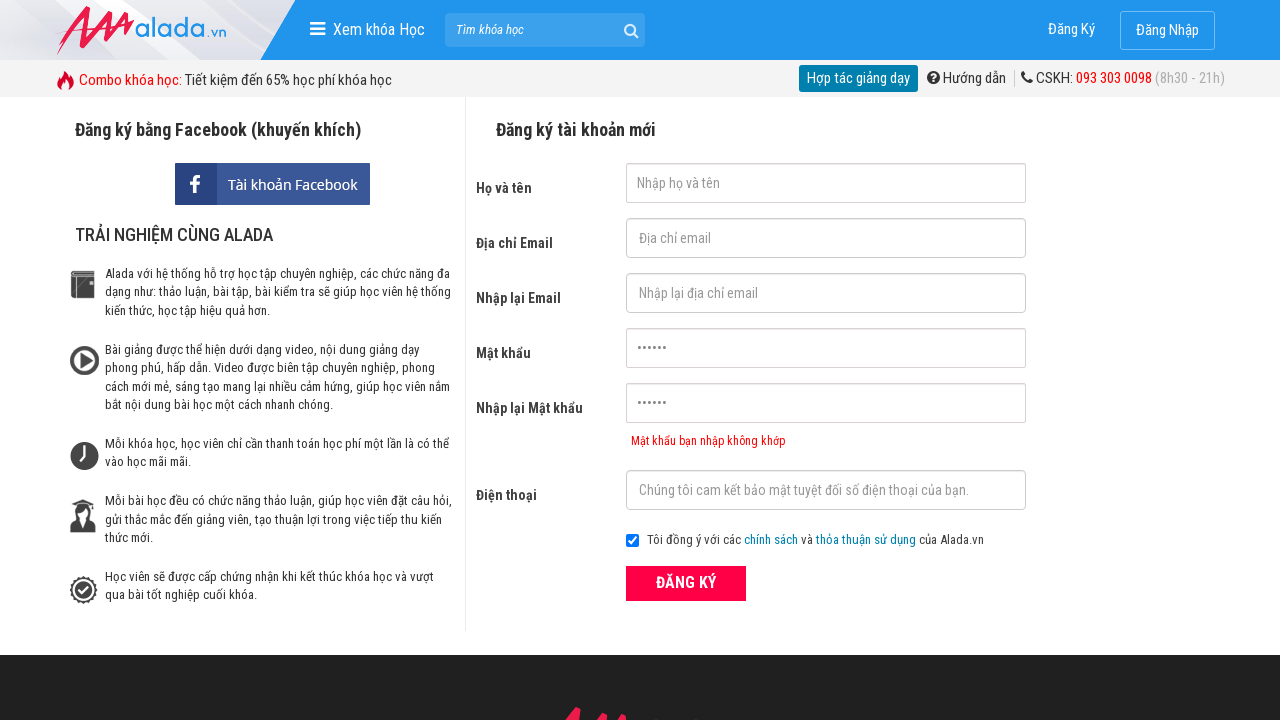

Verified error message 'Mật khẩu bạn nhập không khớp' is displayed
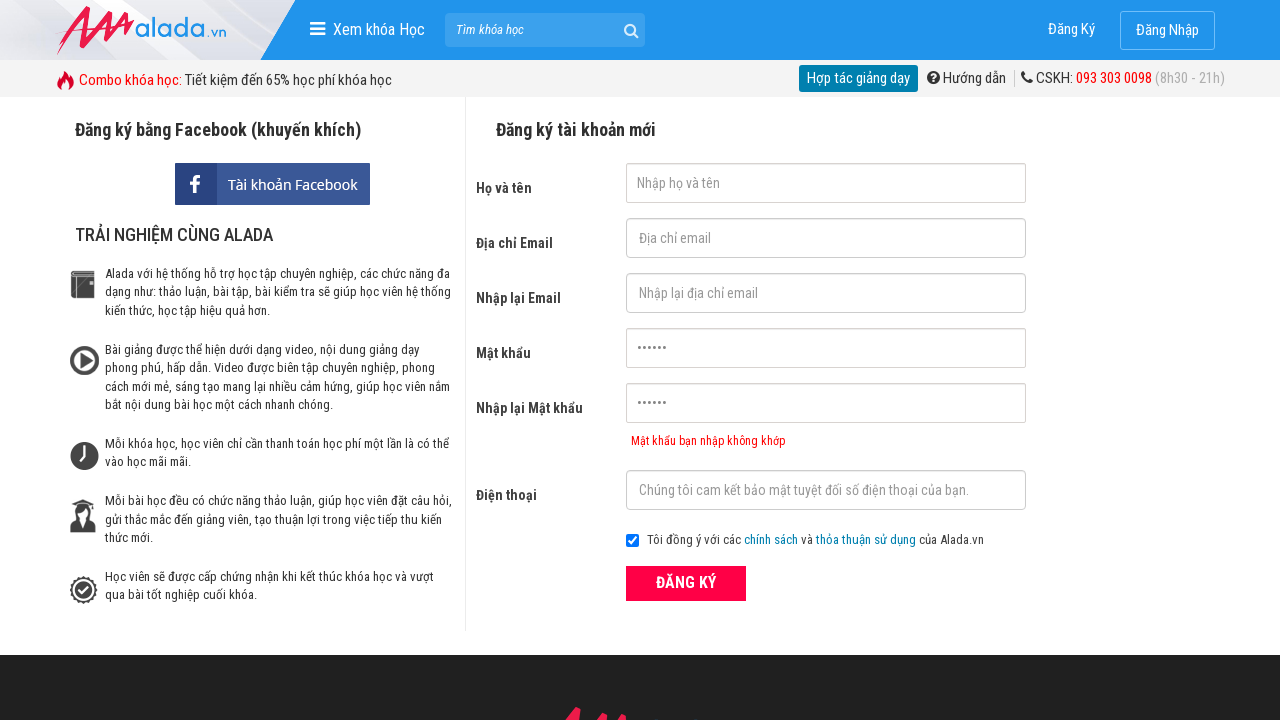

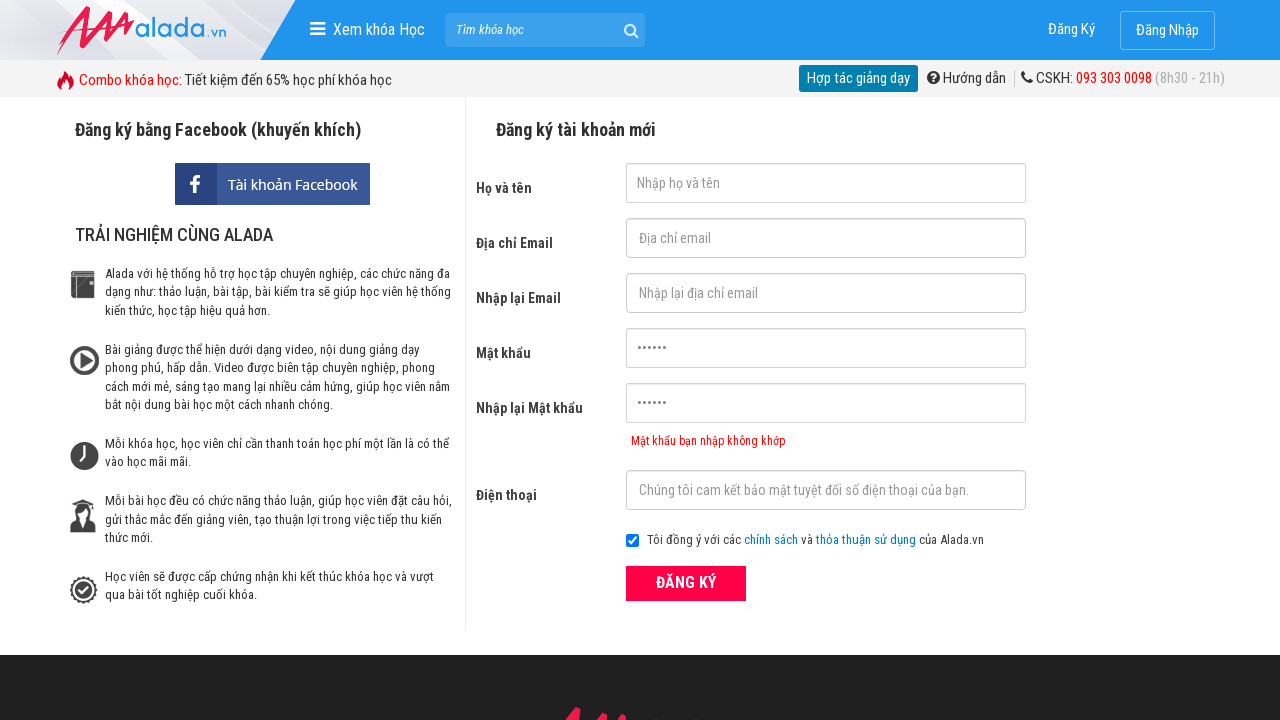